Tests adding a new todo item by typing in the input field and pressing Enter, then verifying the todo appears in the list.

Starting URL: https://todomvc.com/examples/react/dist/

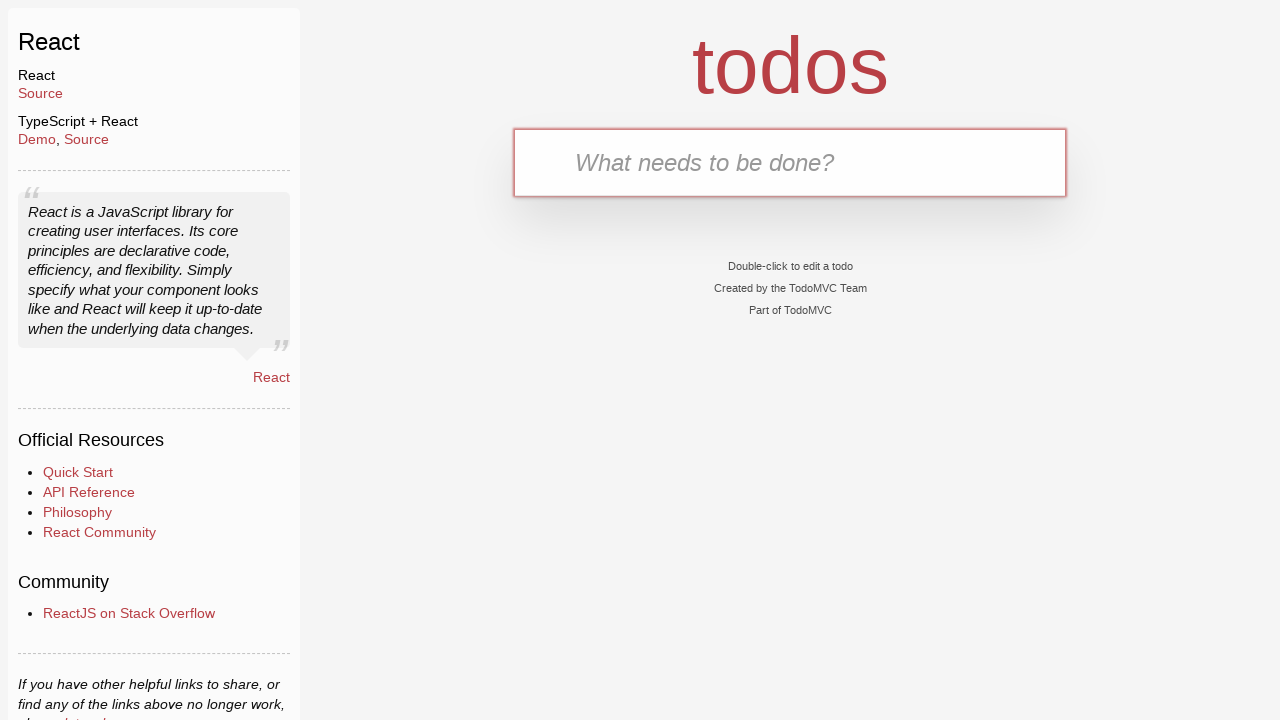

Filled todo input field with 'buy milk' on internal:testid=[data-testid="text-input"s]
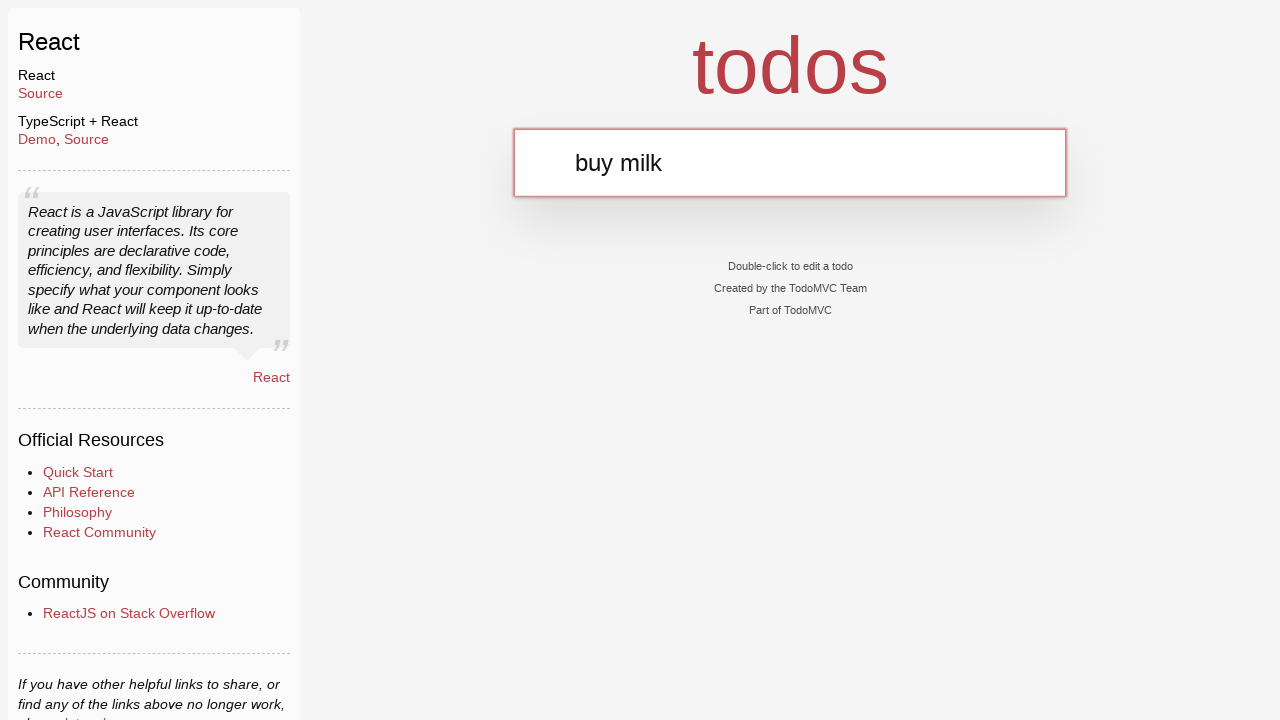

Pressed Enter to submit the new todo on internal:testid=[data-testid="text-input"s]
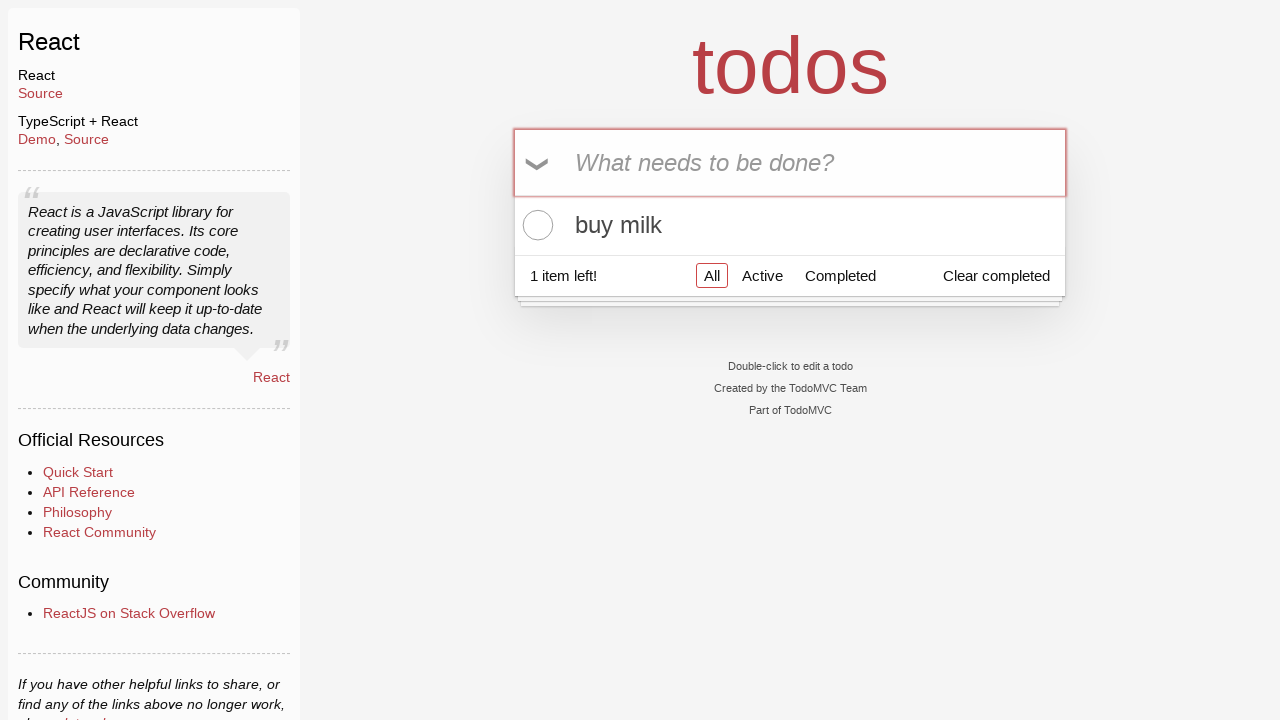

Verified new todo item appears in the list
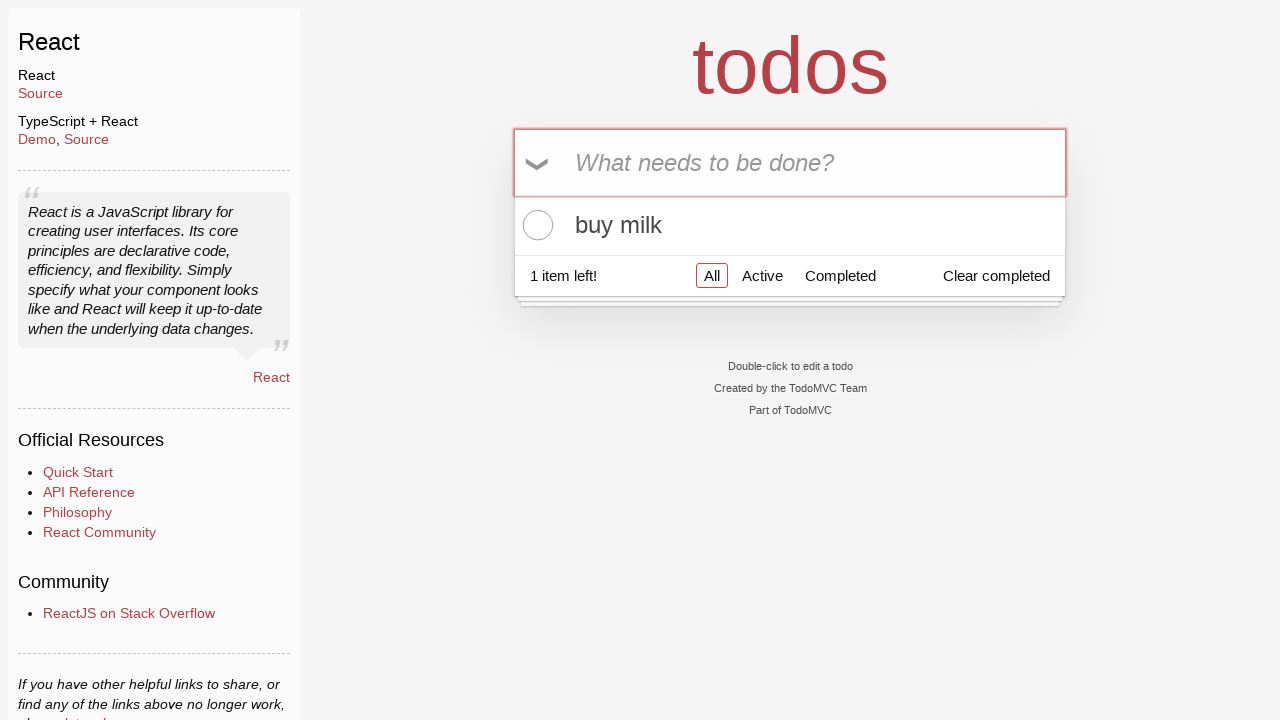

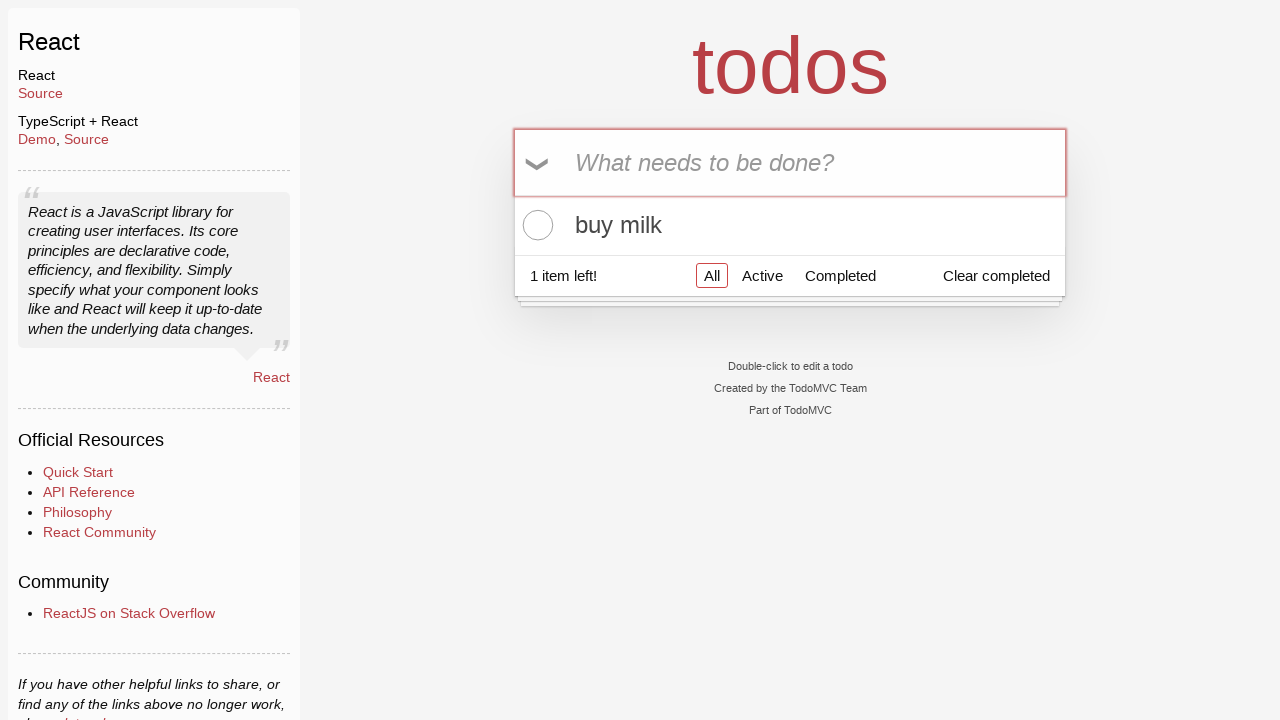